Tests invalid login functionality by entering incorrect credentials and verifying the error message displayed

Starting URL: https://the-internet.herokuapp.com/

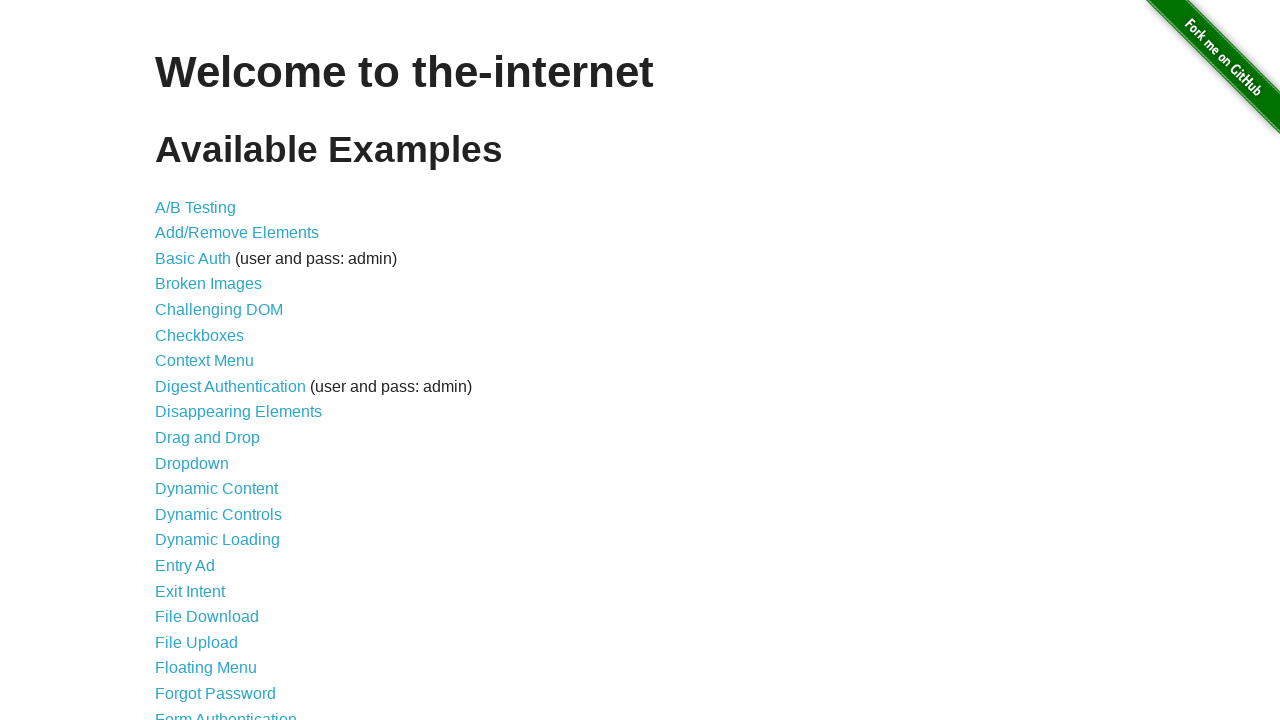

Clicked on Form Authentication link at (226, 712) on xpath=//a[contains(text(),'Form Authentication')]
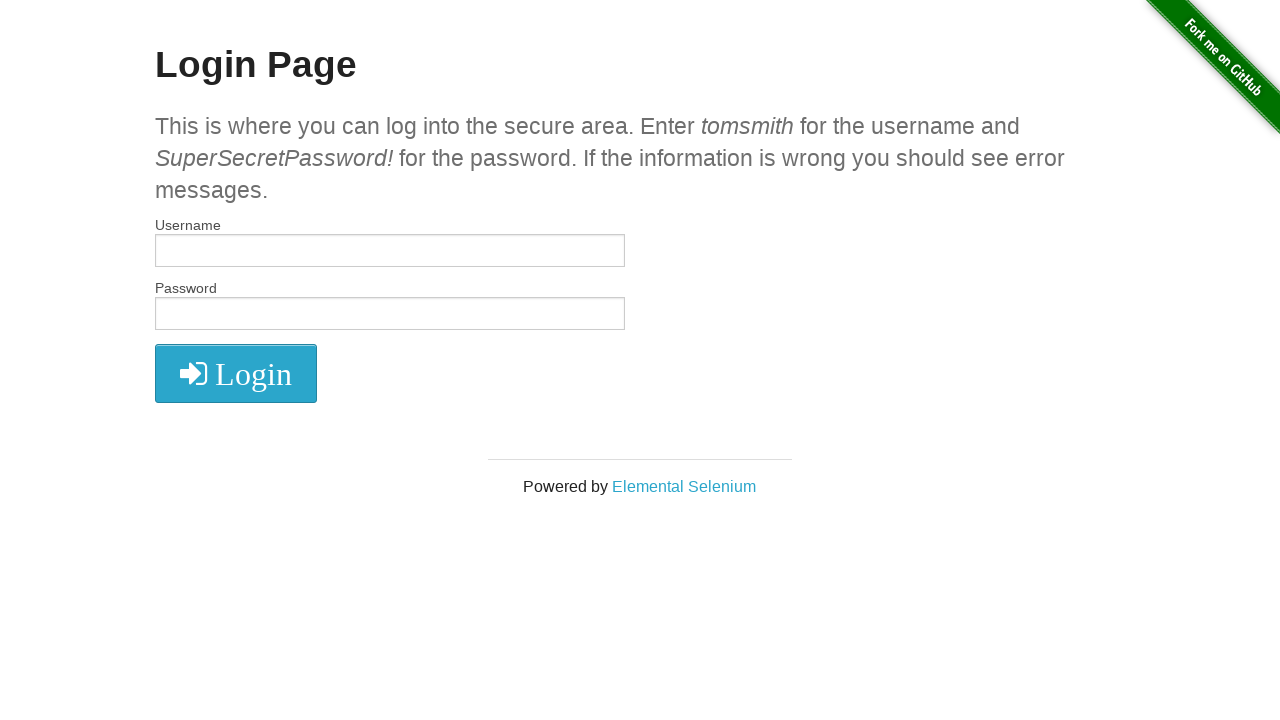

Filled username field with invalid username 'thomas' on //input[@id='username']
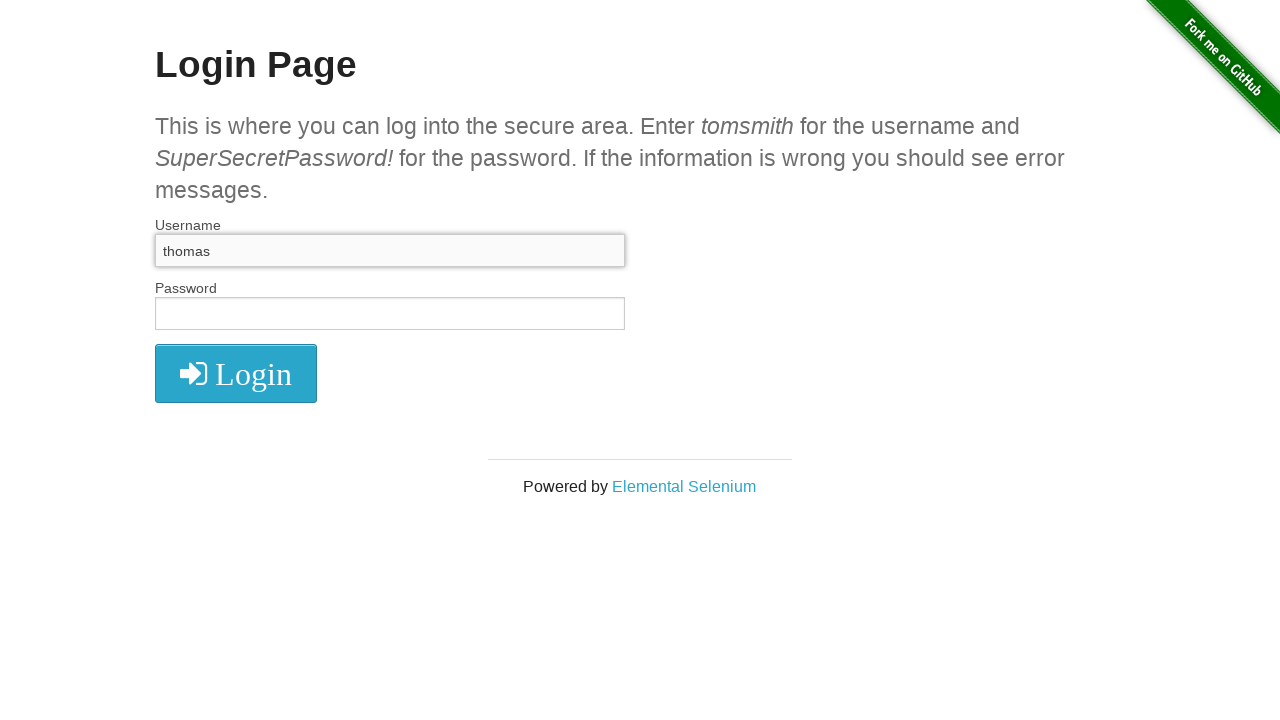

Filled password field with 'SecretPassword!' on //input[@id='password']
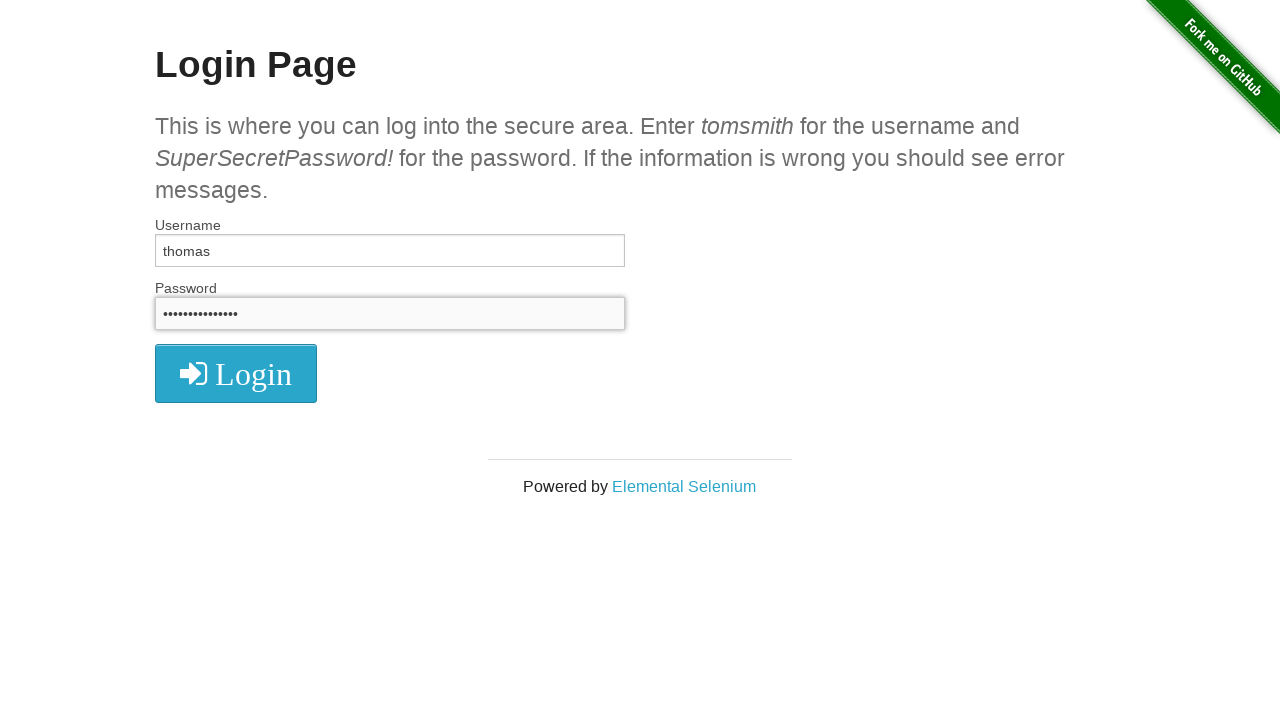

Clicked Login button at (236, 374) on xpath=//i[contains(text(),'Login')]
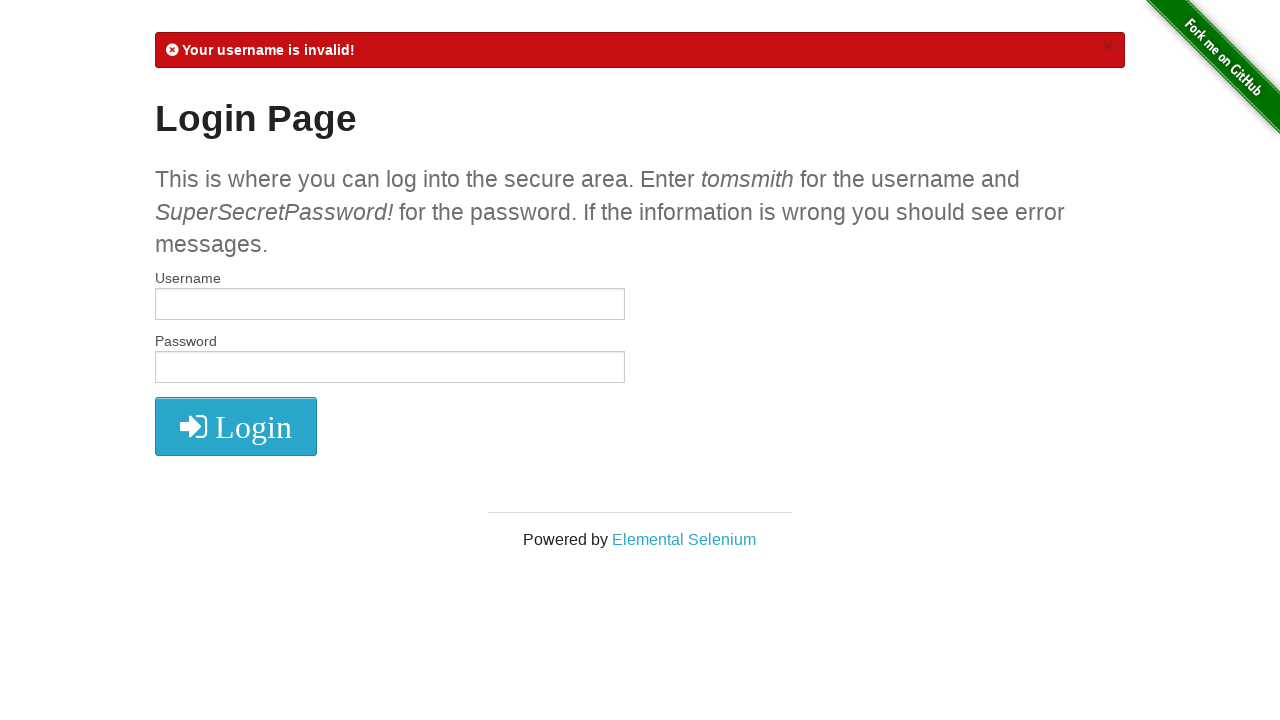

Error message element appeared
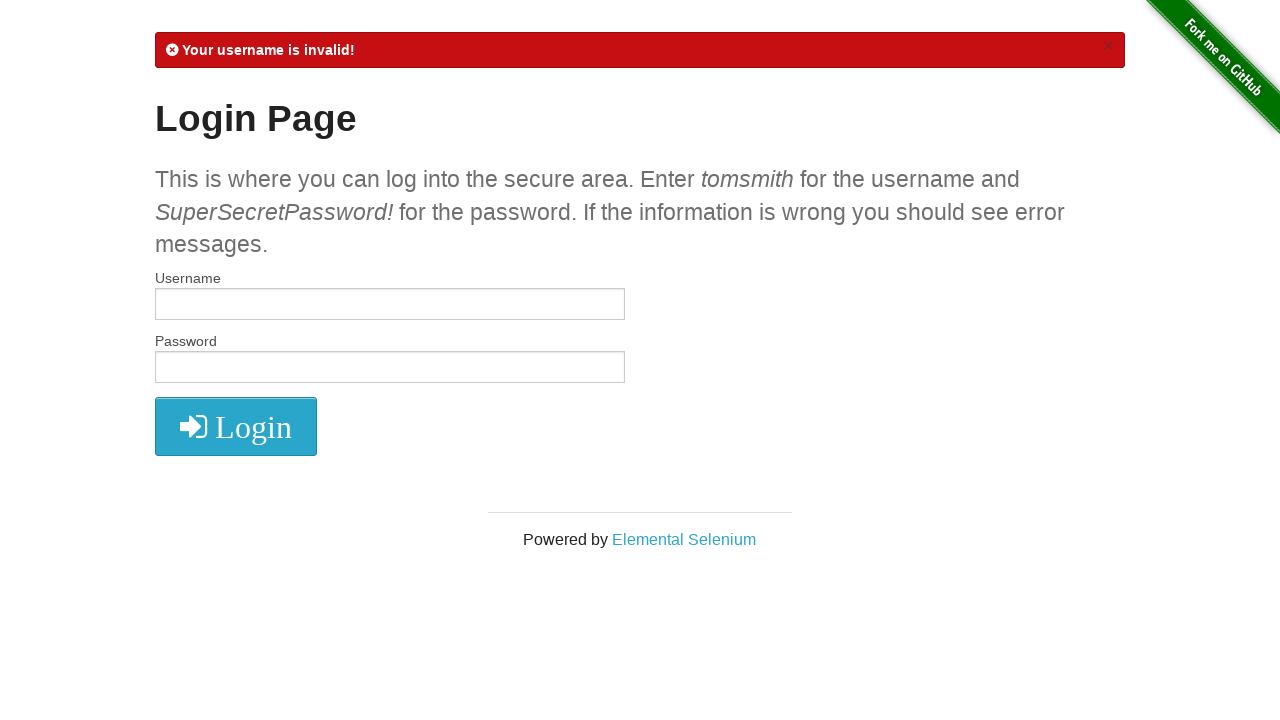

Retrieved error message text content
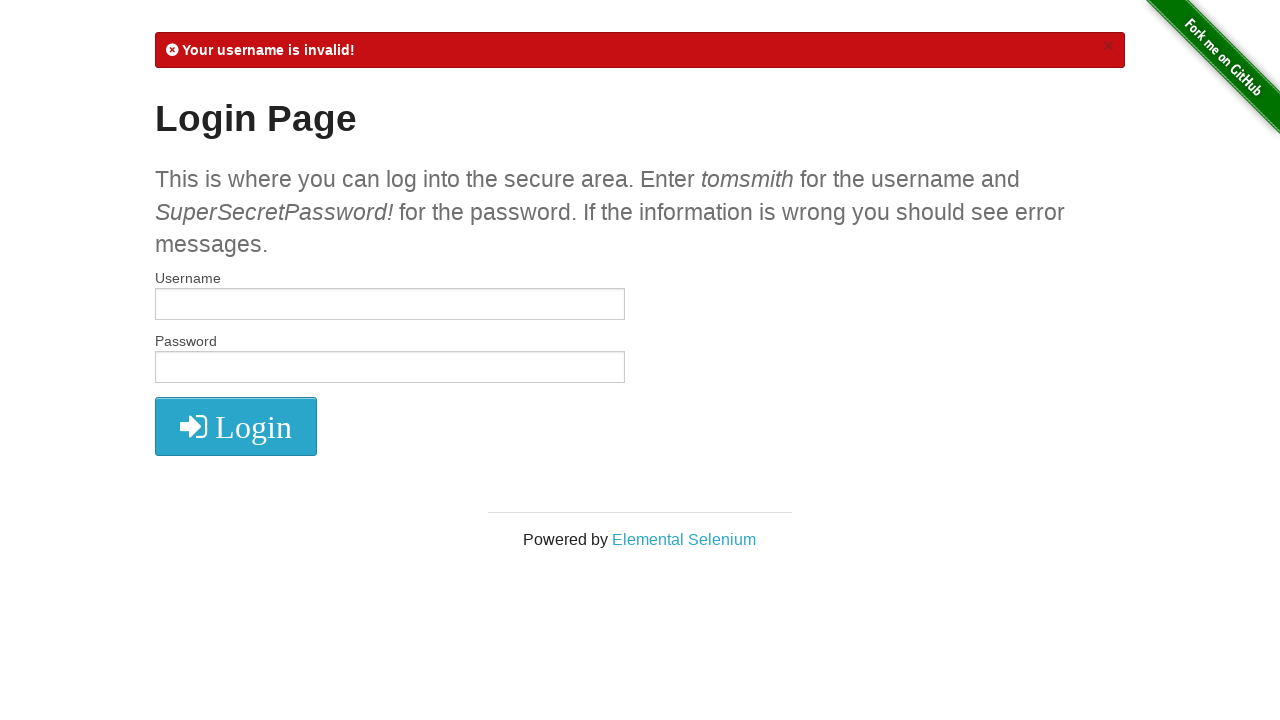

Extracted and cleaned error message text
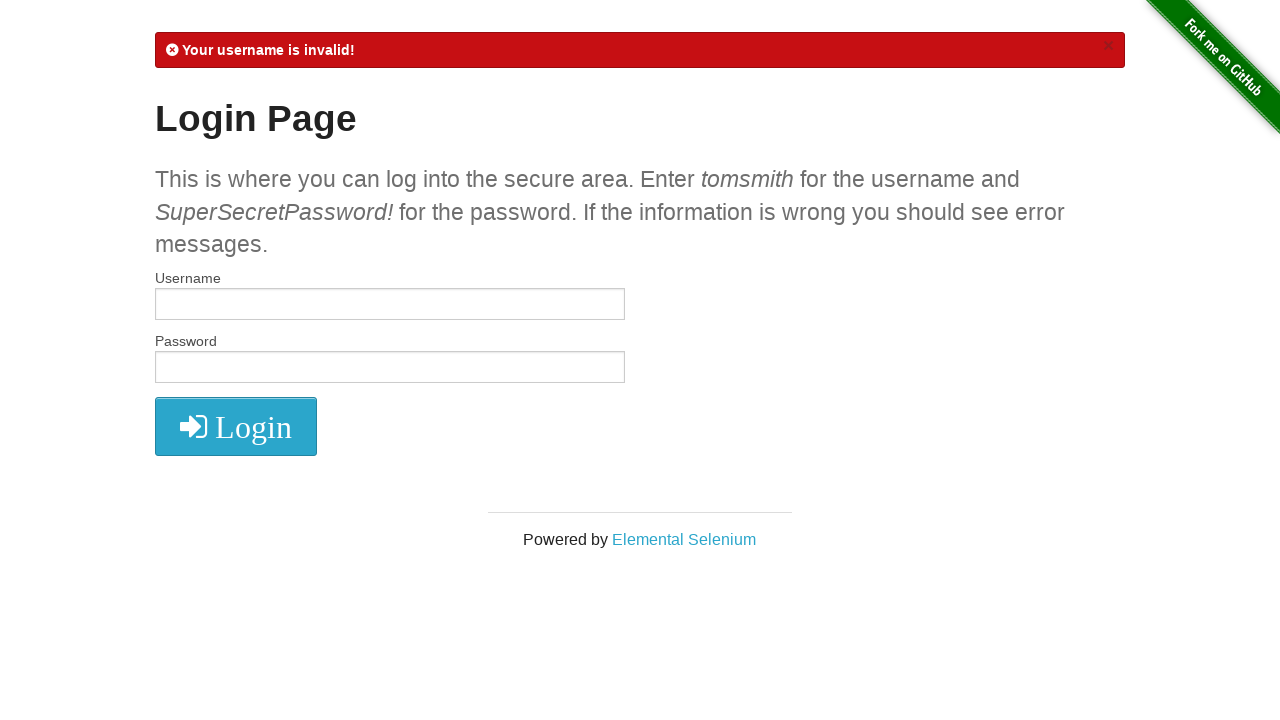

Verified error message matches expected text 'Your username is invalid!'
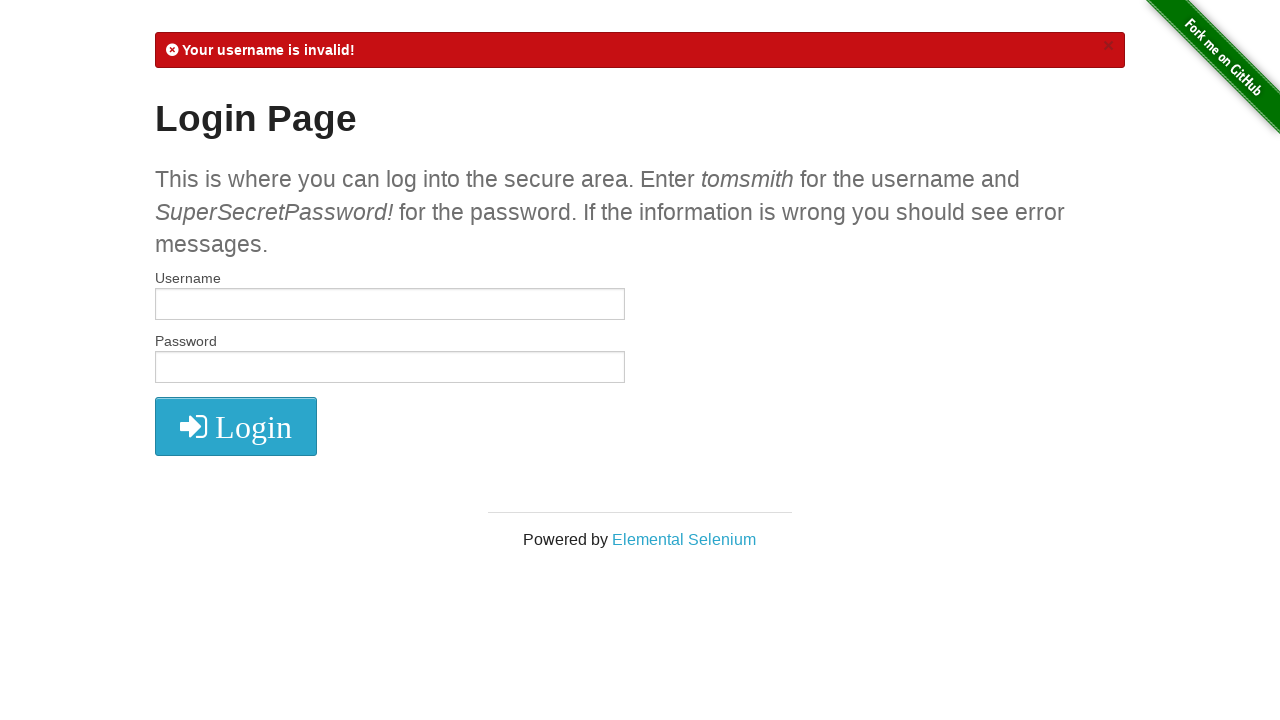

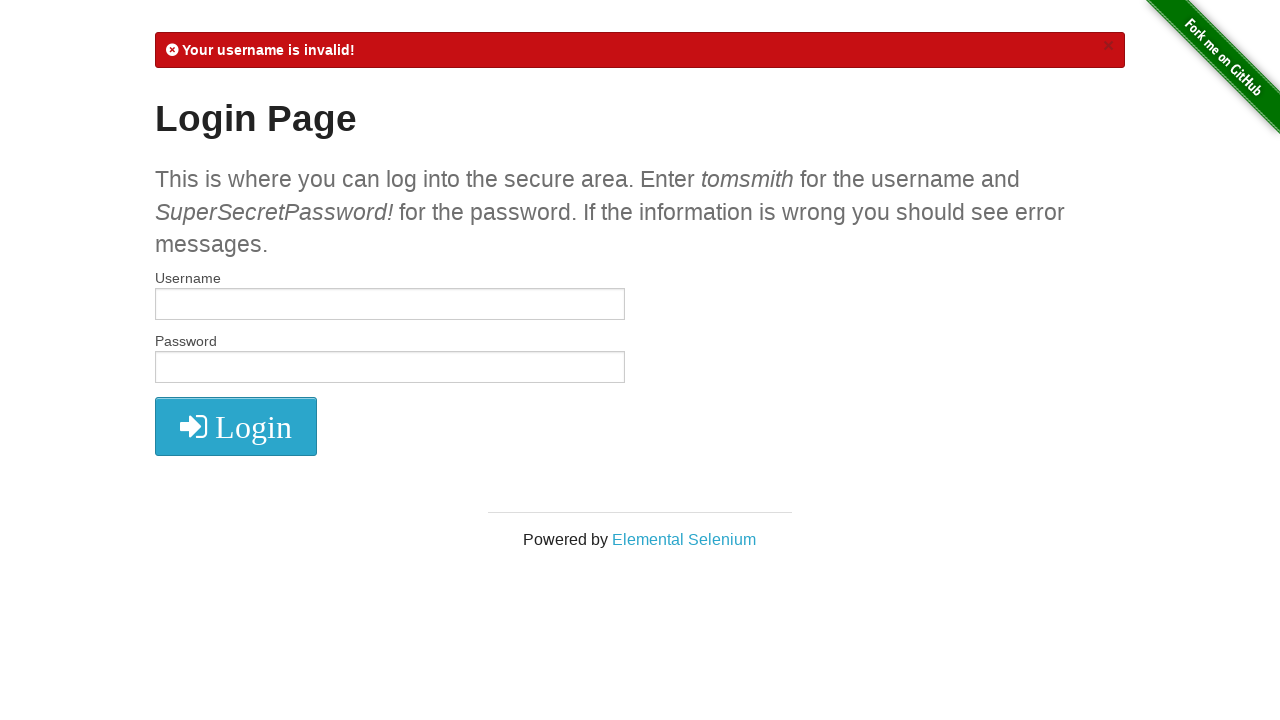